Tests drag and drop functionality on jQuery UI demo page by dragging an element and dropping it onto a target area, then navigating to the Accept link

Starting URL: https://jqueryui.com/droppable/

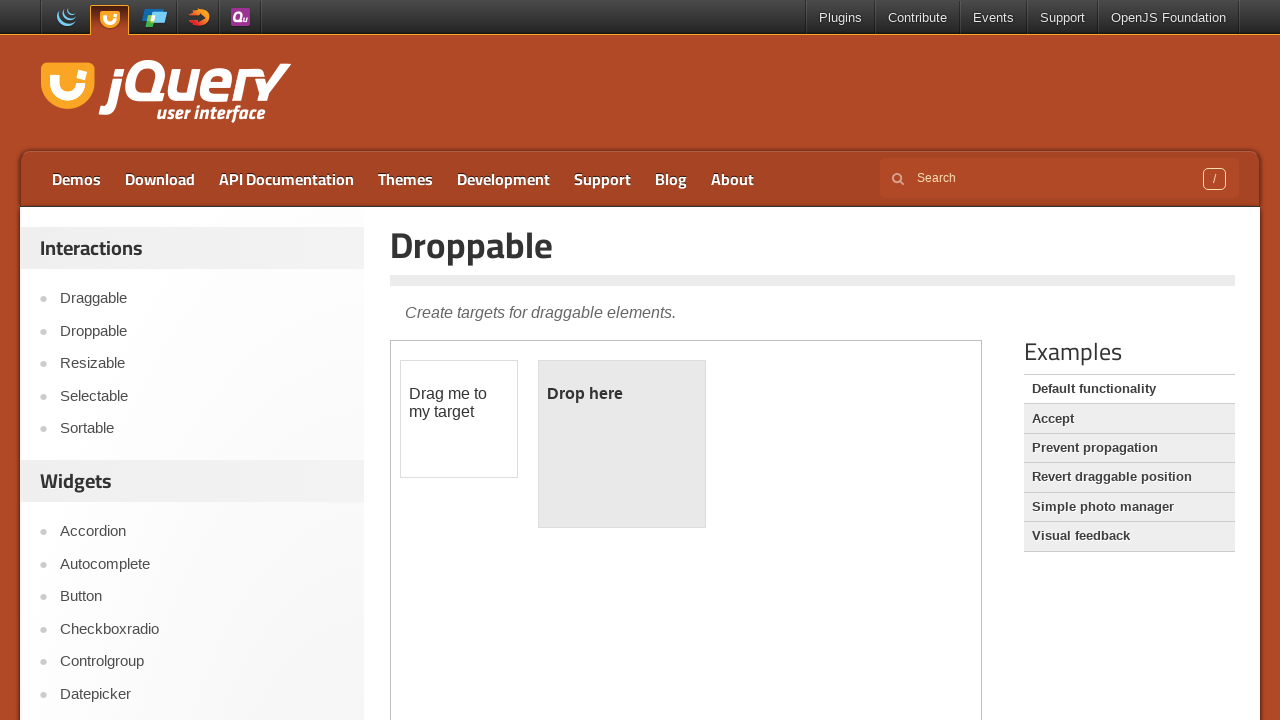

Located the iframe containing the drag and drop demo
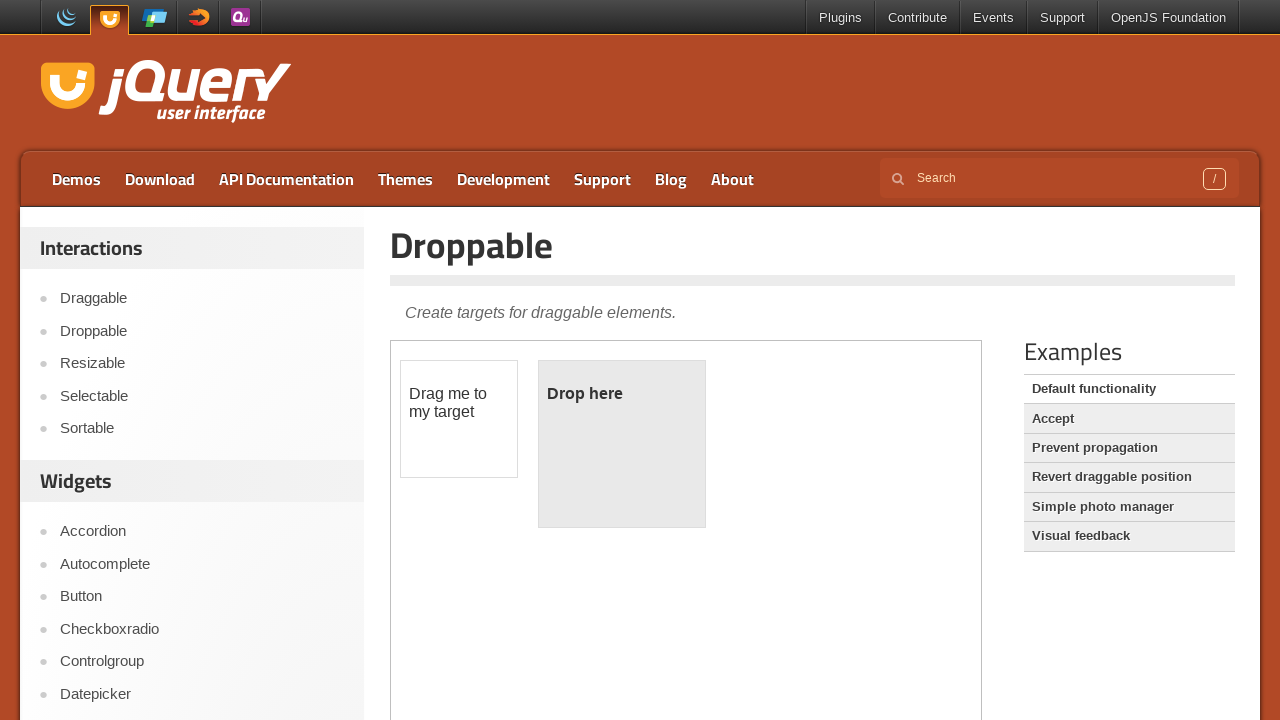

Located the draggable element
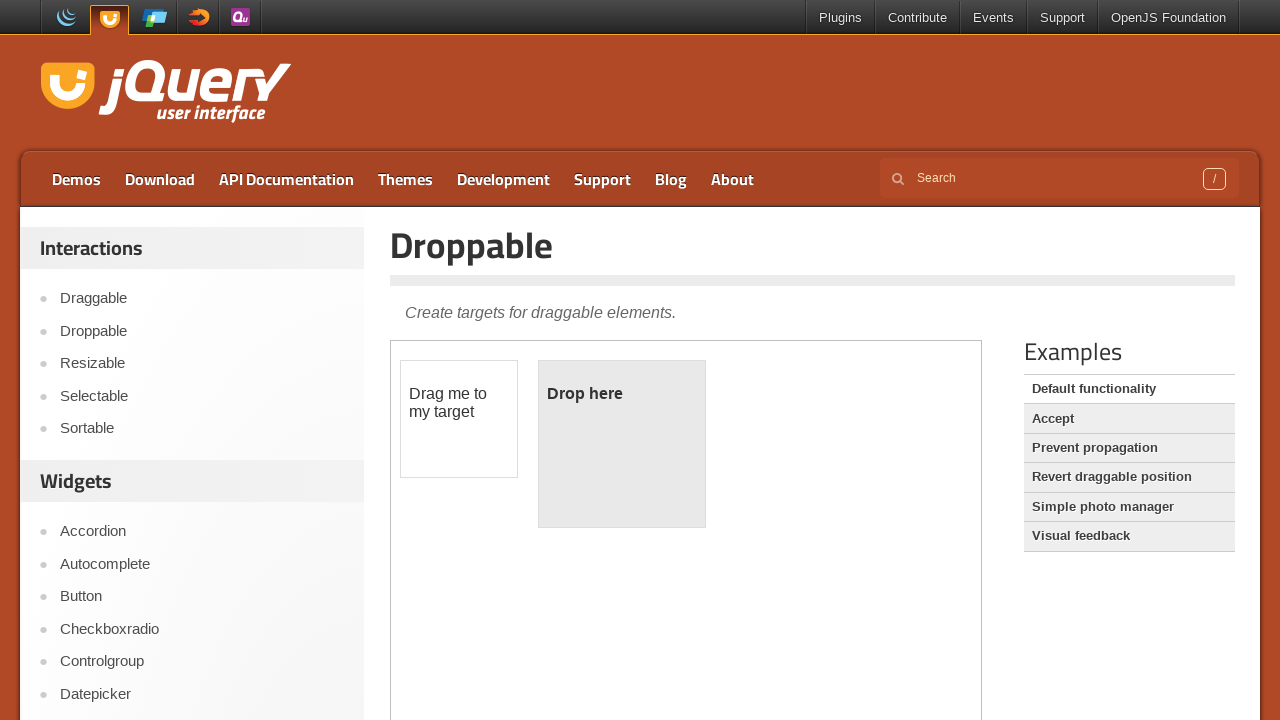

Located the droppable target element
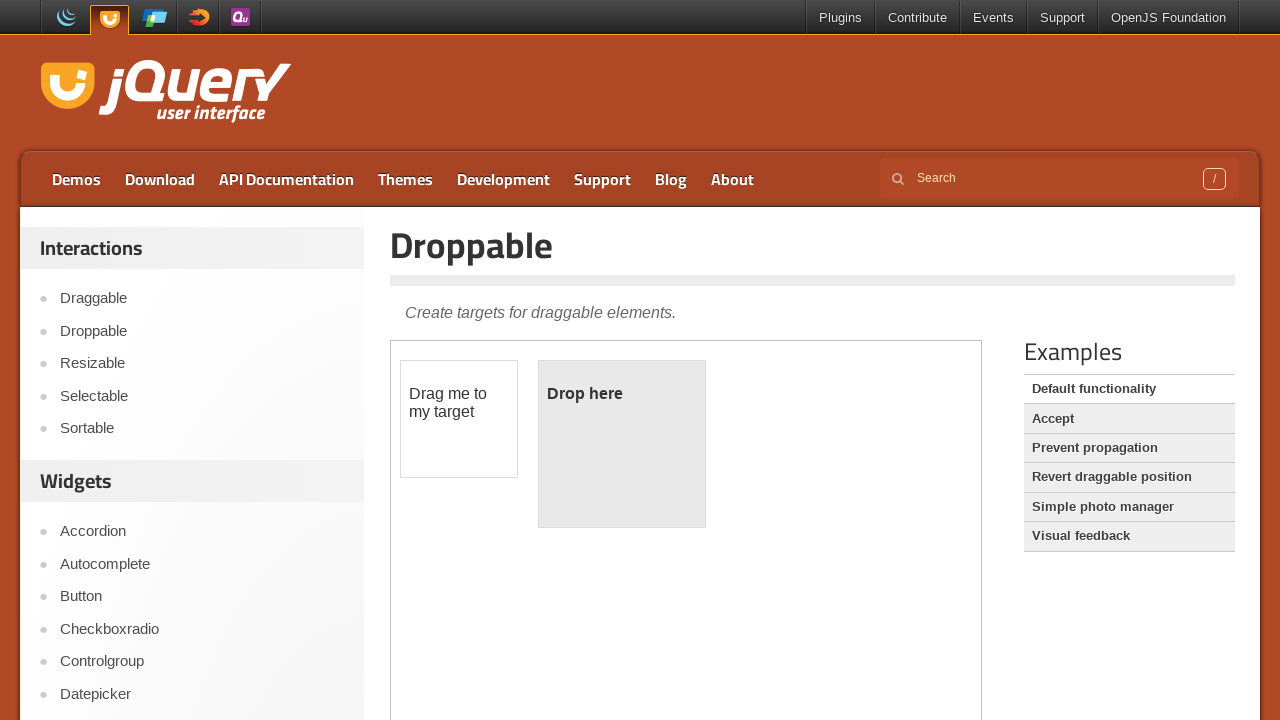

Dragged the draggable element and dropped it onto the droppable target at (622, 444)
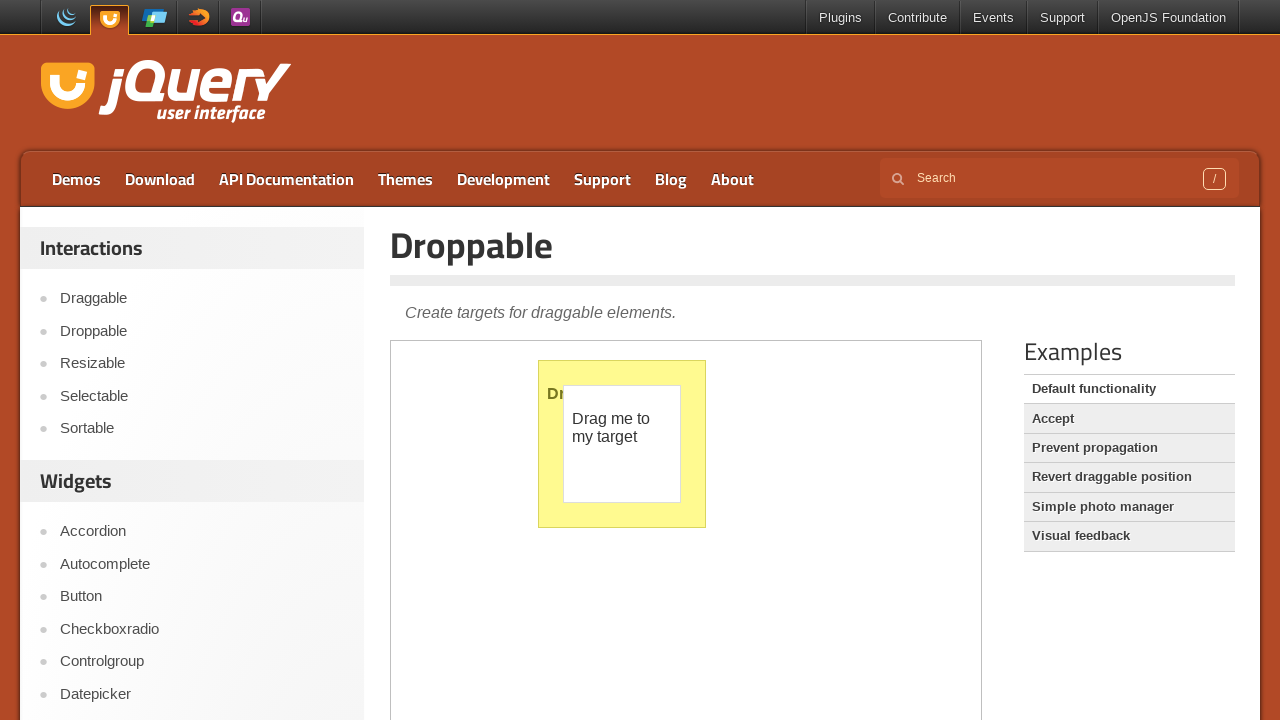

Clicked on the Accept link at (1129, 419) on a:has-text('Accept')
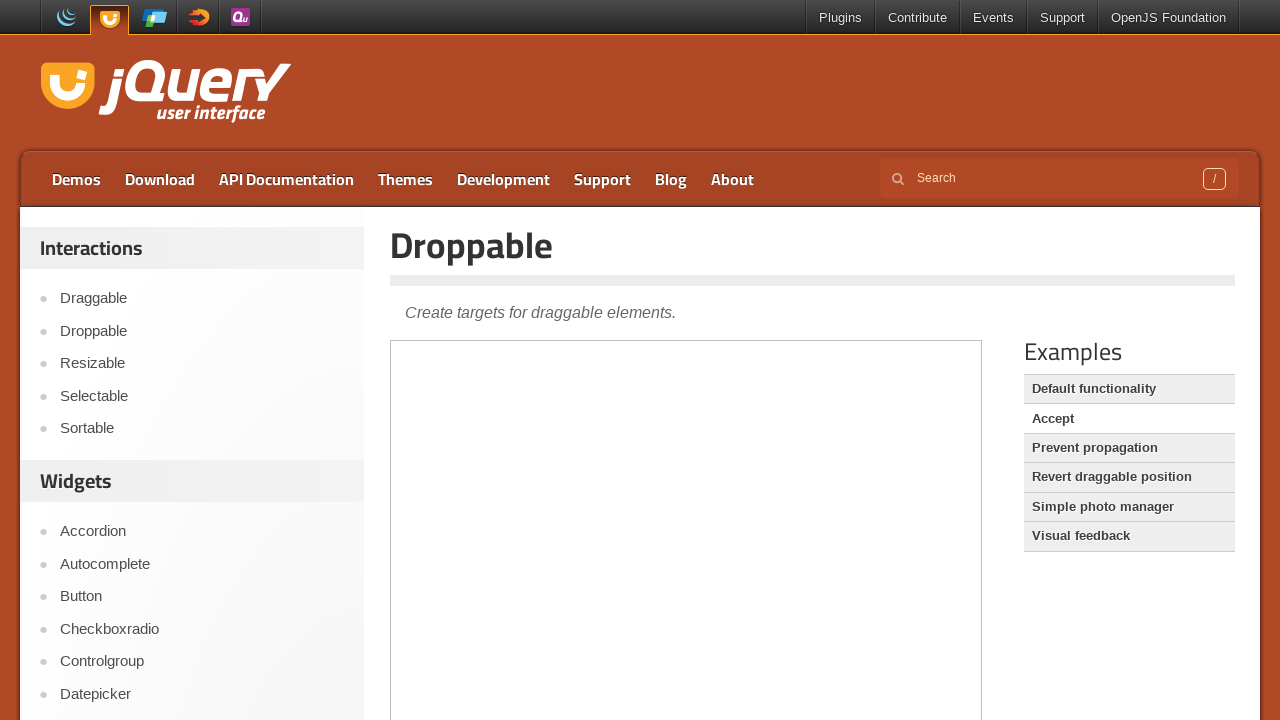

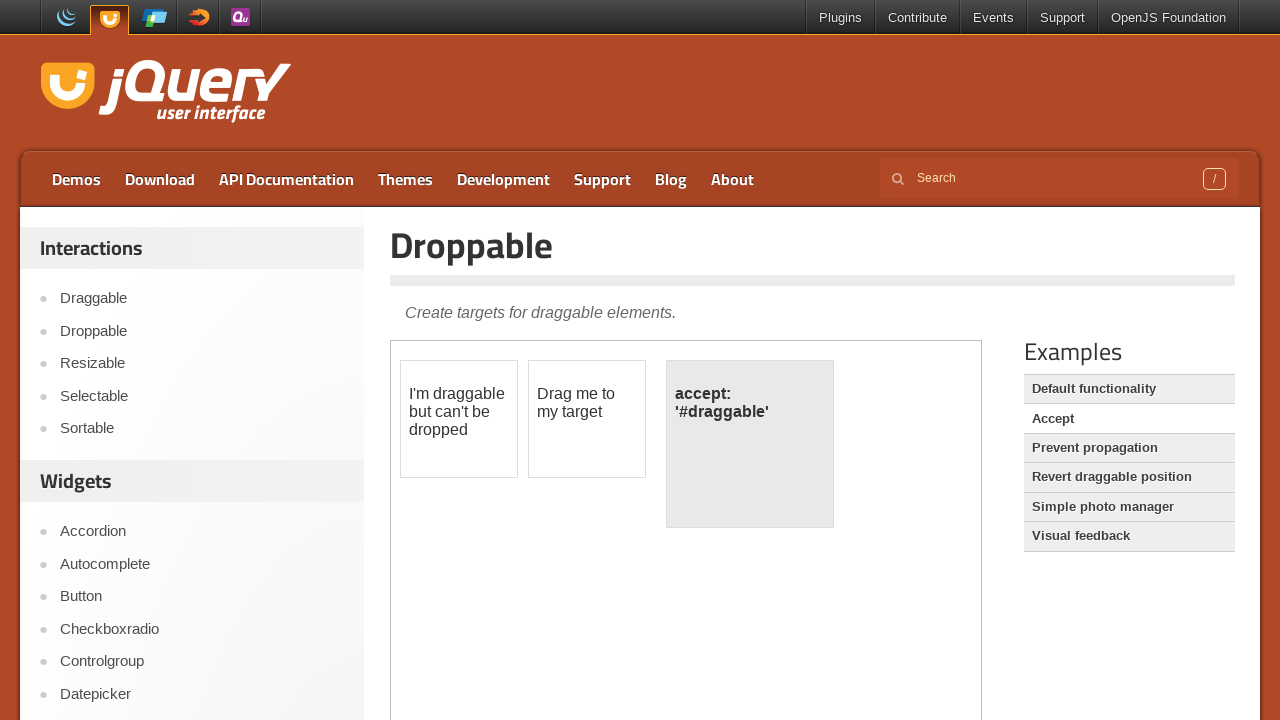